Tests filtering to display only active (incomplete) todo items

Starting URL: https://demo.playwright.dev/todomvc

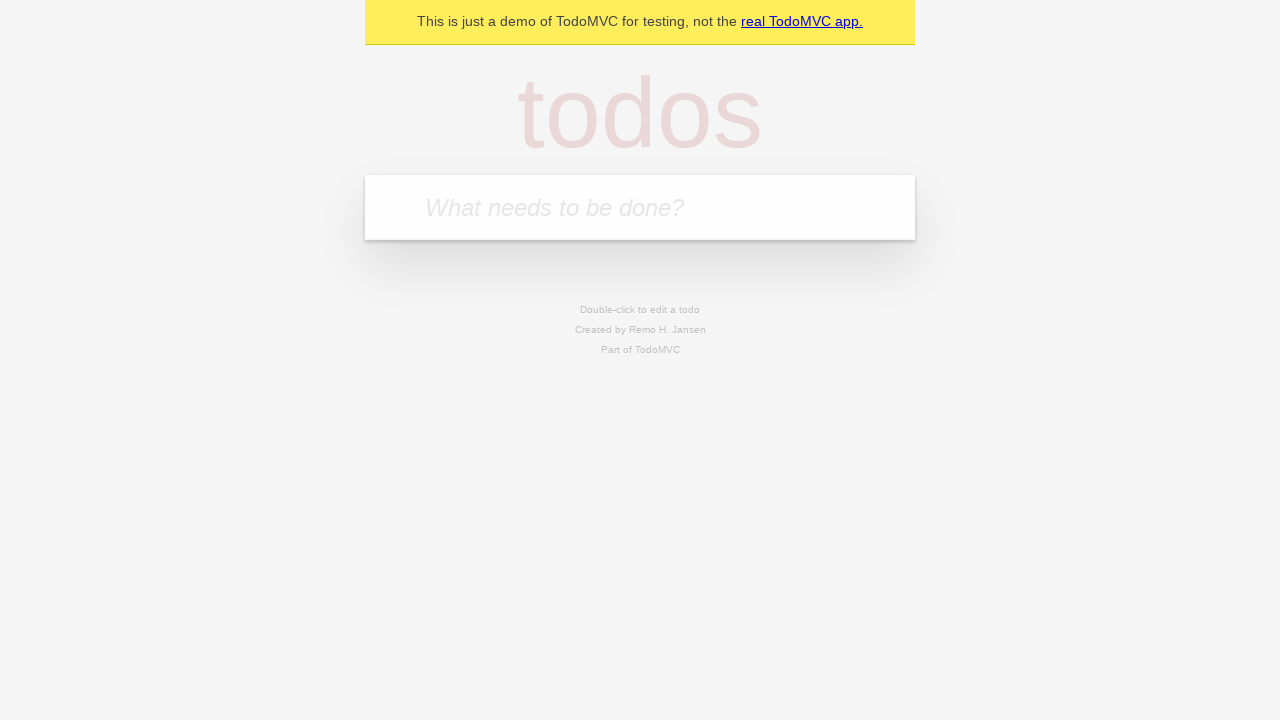

Filled todo input with 'buy some cheese' on internal:attr=[placeholder="What needs to be done?"i]
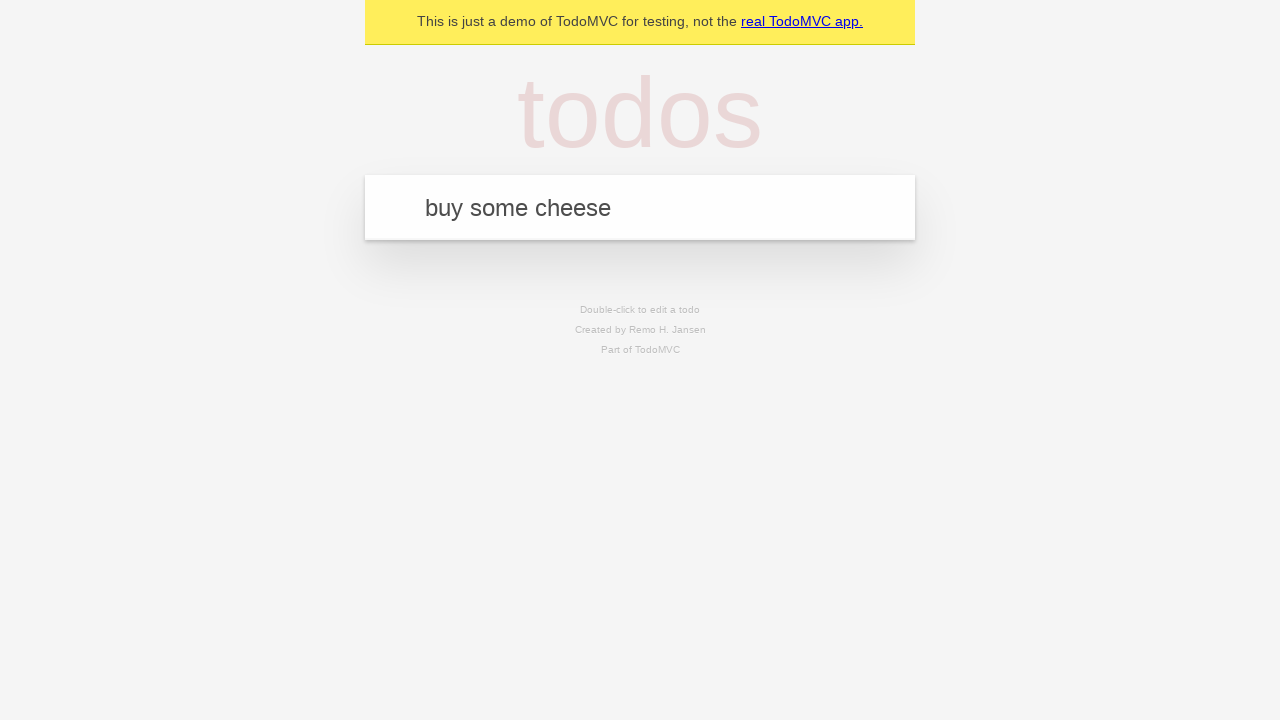

Pressed Enter to create todo 'buy some cheese' on internal:attr=[placeholder="What needs to be done?"i]
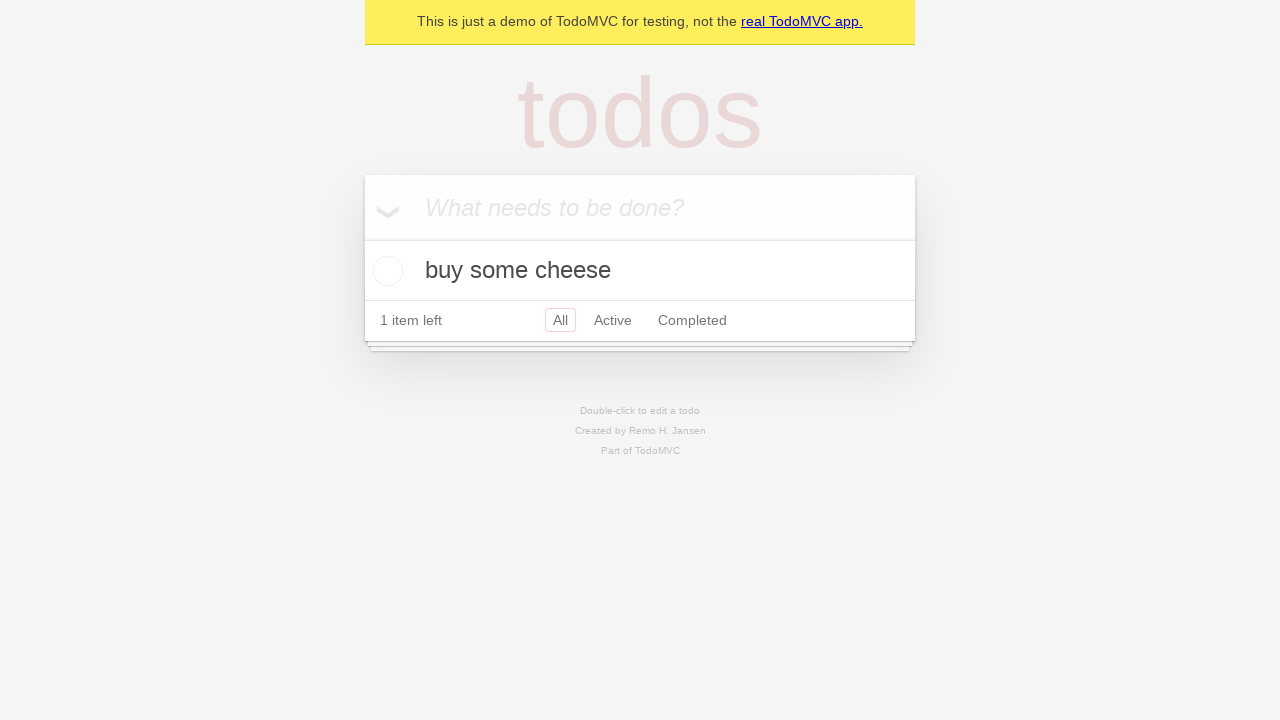

Filled todo input with 'feed the cat' on internal:attr=[placeholder="What needs to be done?"i]
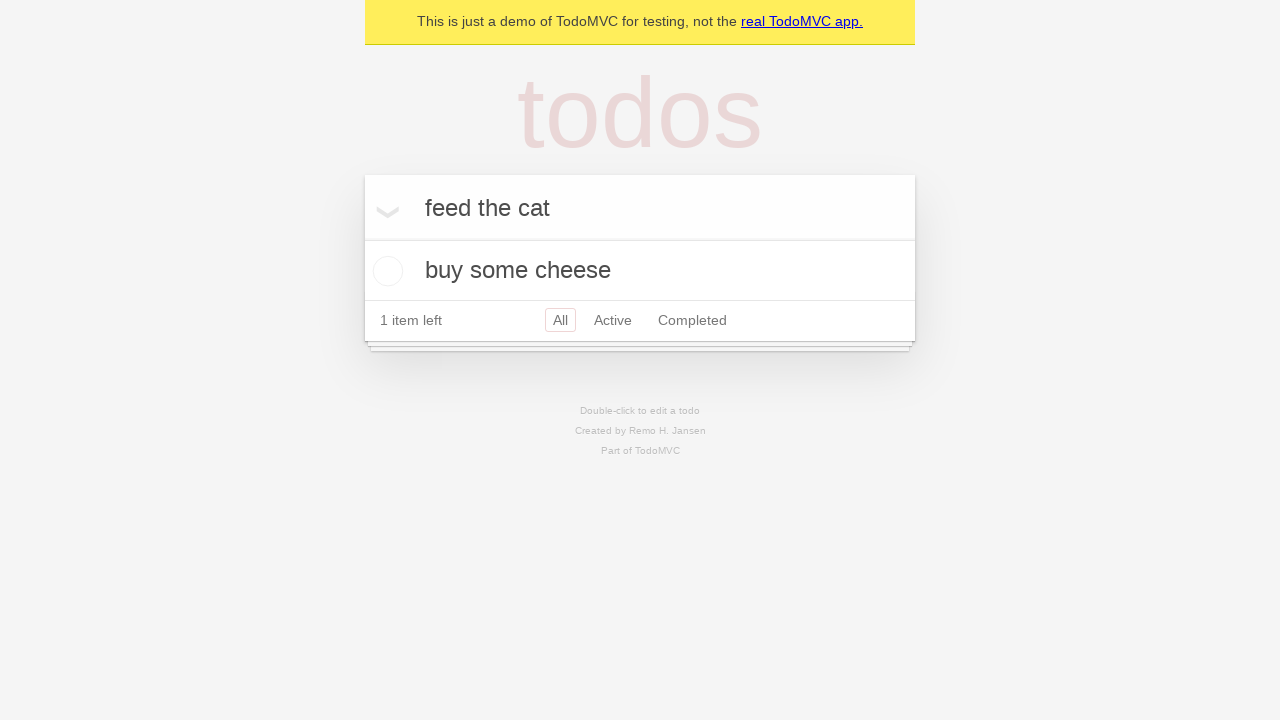

Pressed Enter to create todo 'feed the cat' on internal:attr=[placeholder="What needs to be done?"i]
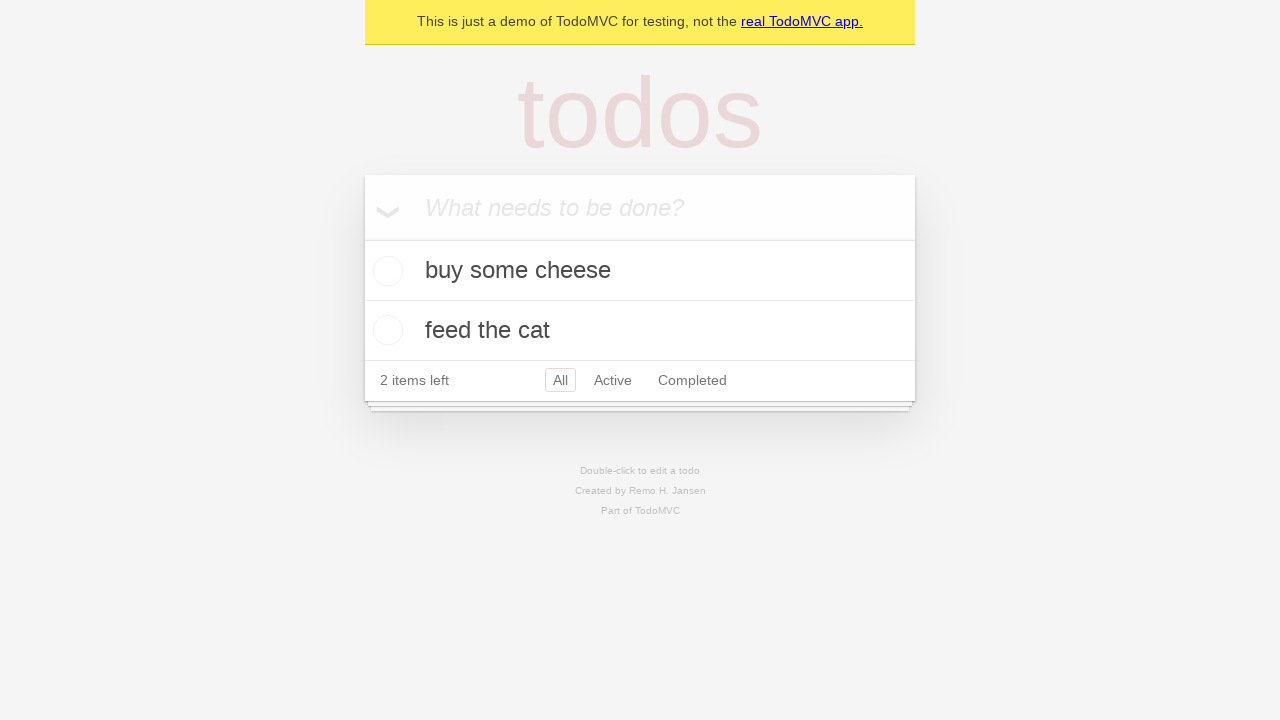

Filled todo input with 'book a doctors appointment' on internal:attr=[placeholder="What needs to be done?"i]
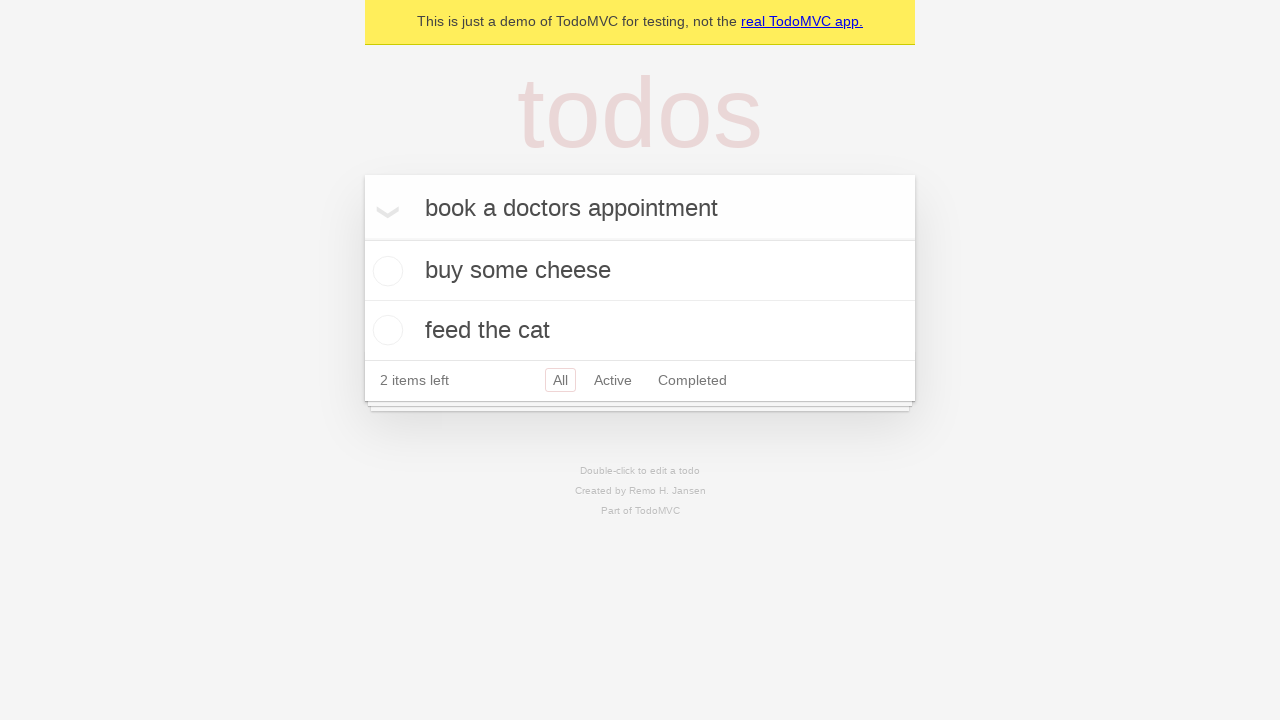

Pressed Enter to create todo 'book a doctors appointment' on internal:attr=[placeholder="What needs to be done?"i]
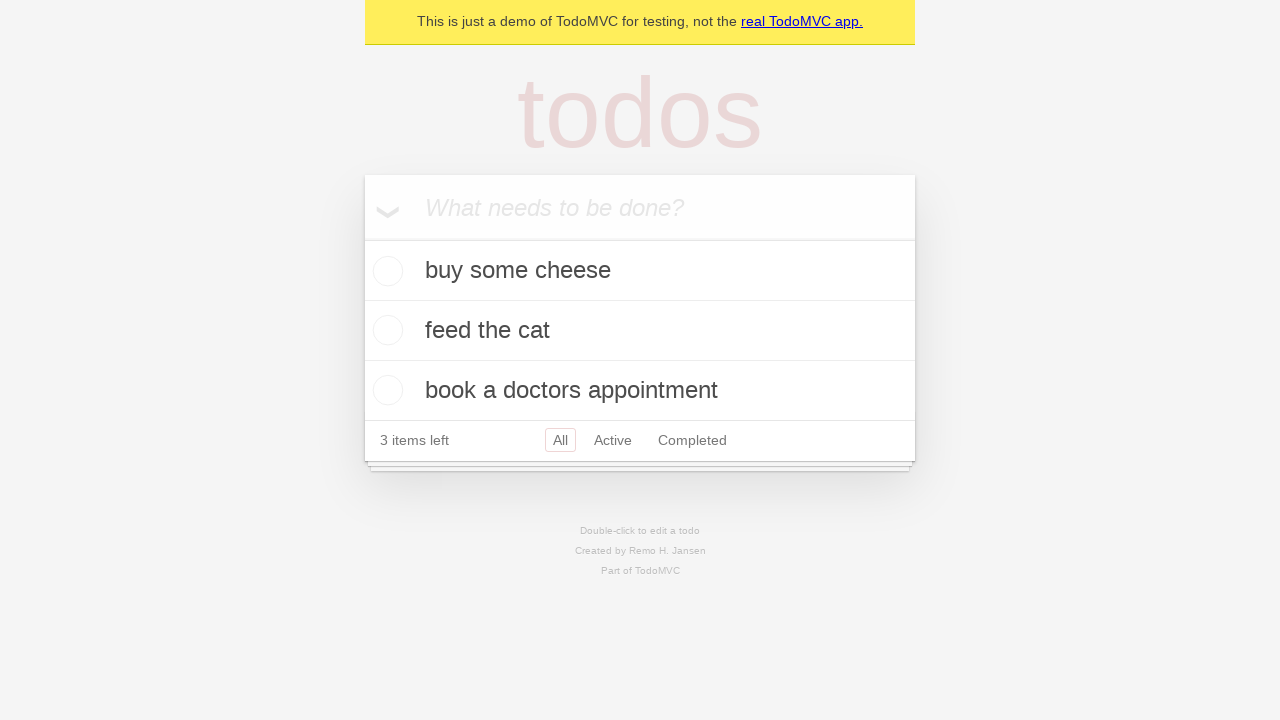

Checked the second todo item to mark it as complete at (385, 330) on [data-testid='todo-item'] >> nth=1 >> internal:role=checkbox
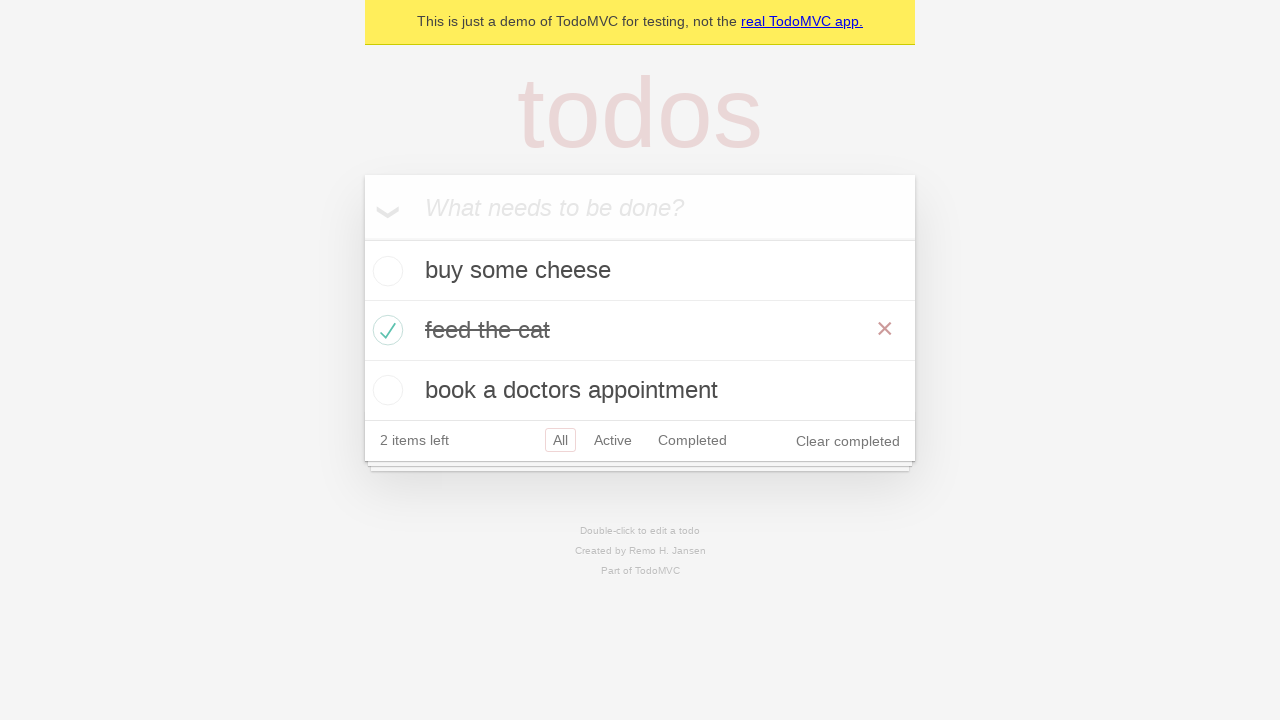

Clicked the Active filter to display only incomplete todos at (613, 440) on internal:role=link[name="Active"i]
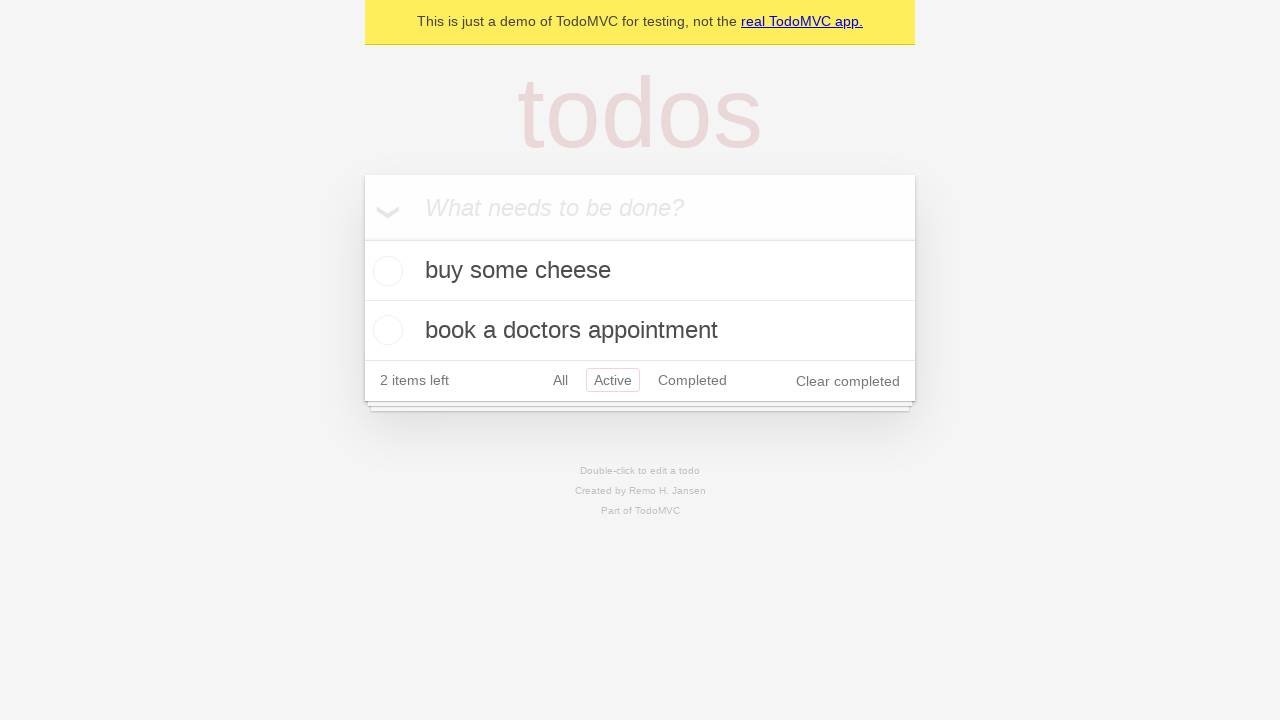

Waited for filtered view to render
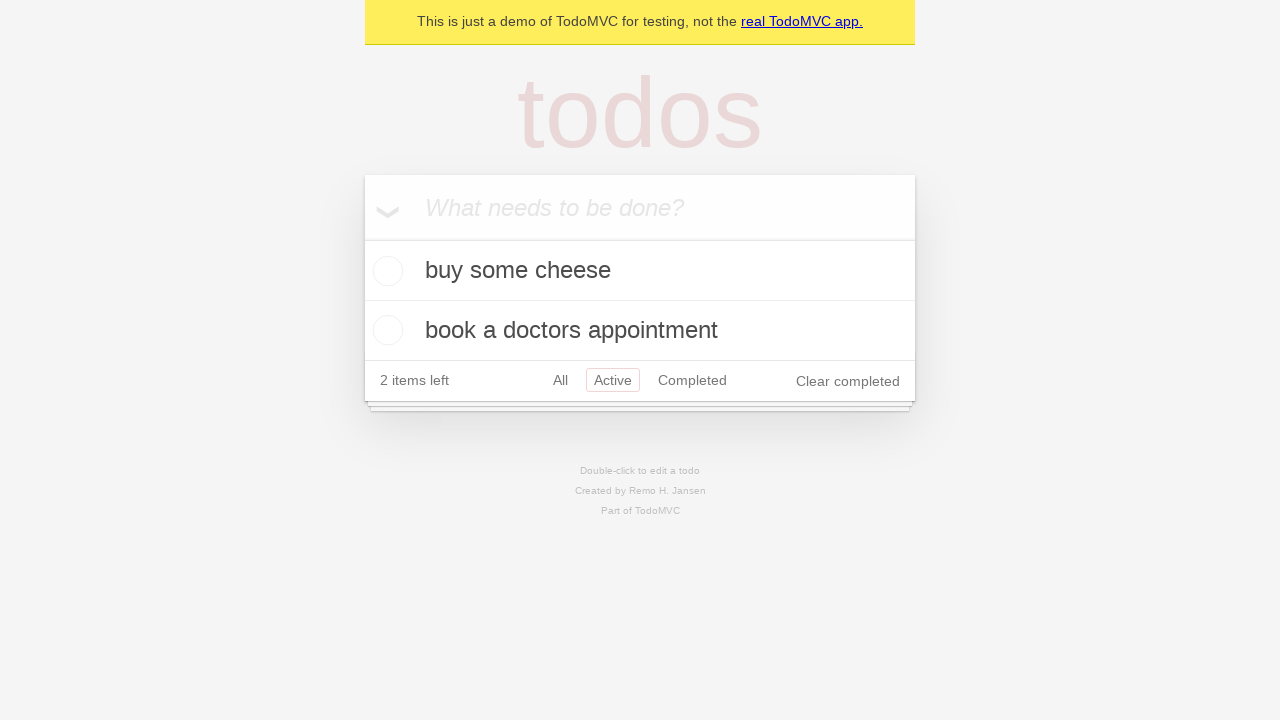

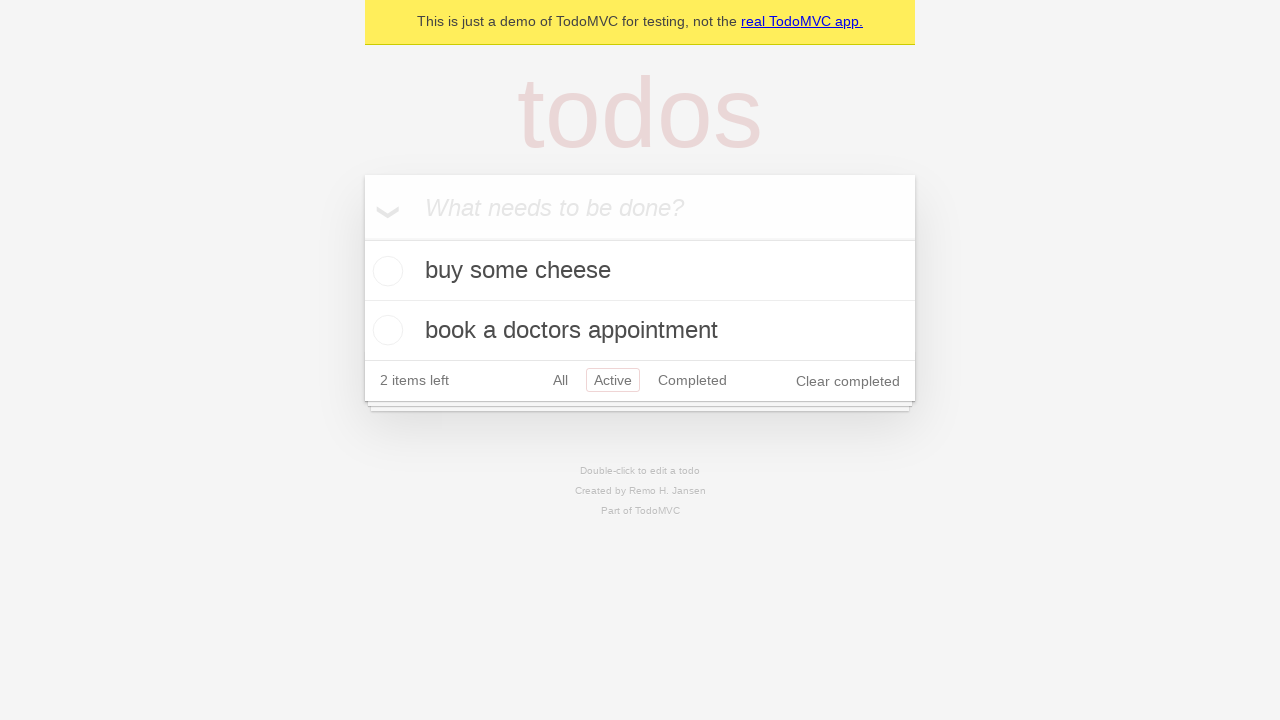